Tests the search bar functionality by entering text and then clearing it using the clear icon if it's displayed

Starting URL: https://automationbookstore.dev/

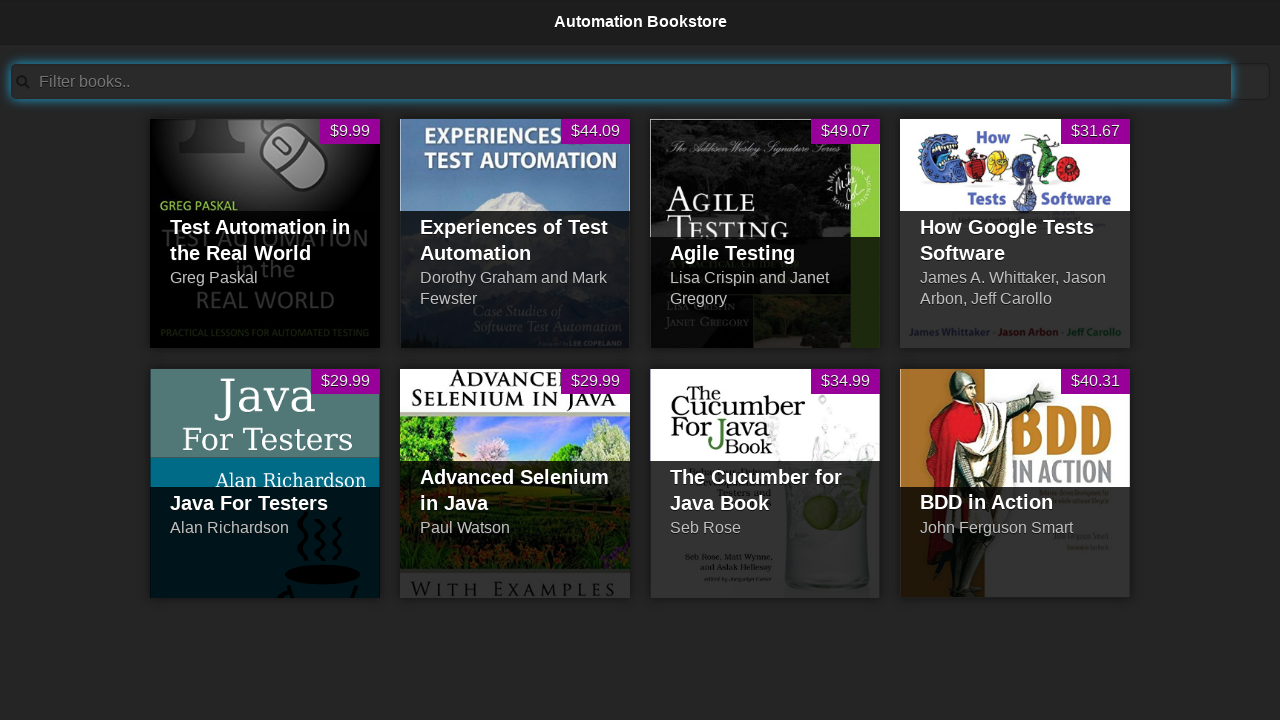

Filled search bar with 'Test' on #searchBar
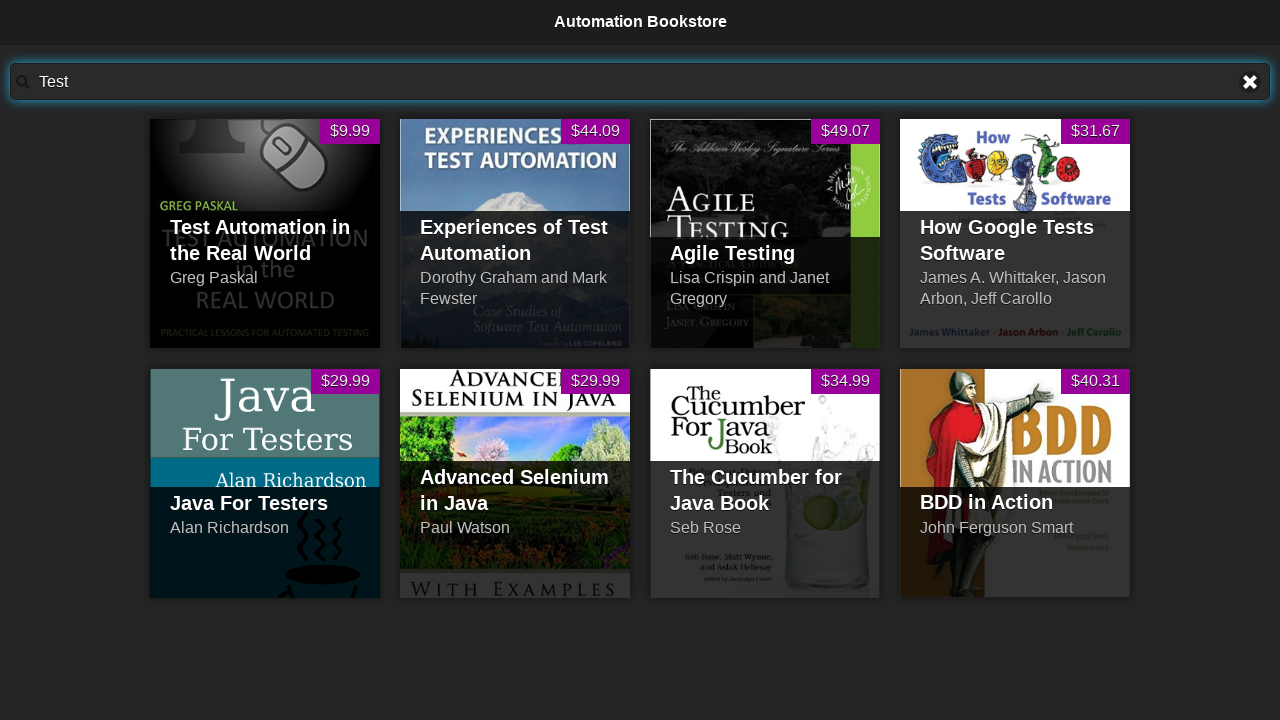

Located clear text icon
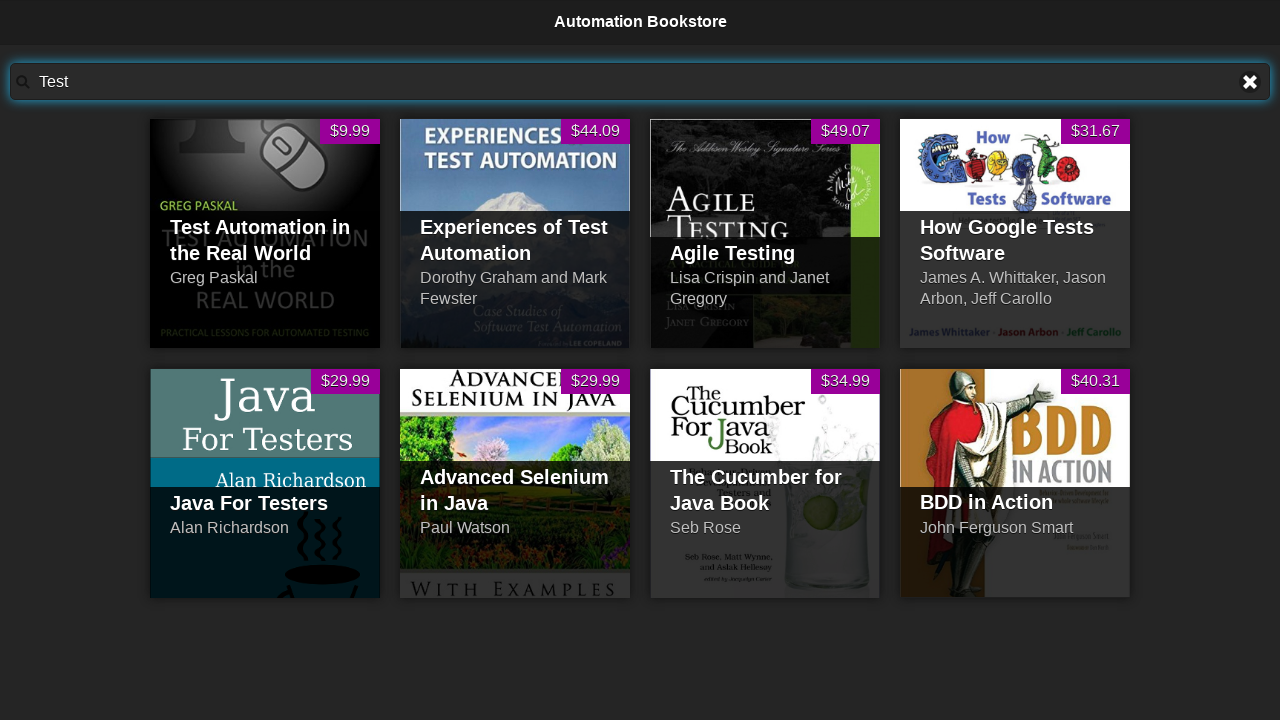

Clear text icon is visible
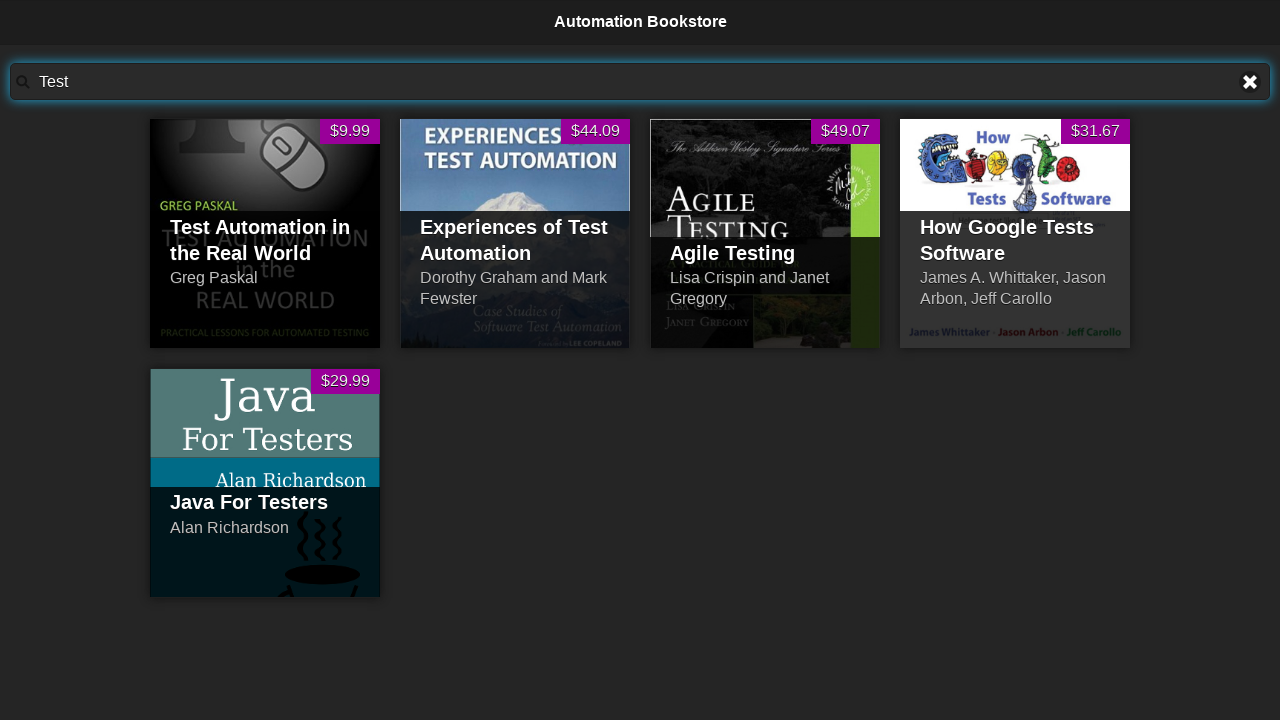

Clicked clear text icon to clear search bar at (1250, 82) on a[title='Clear text']
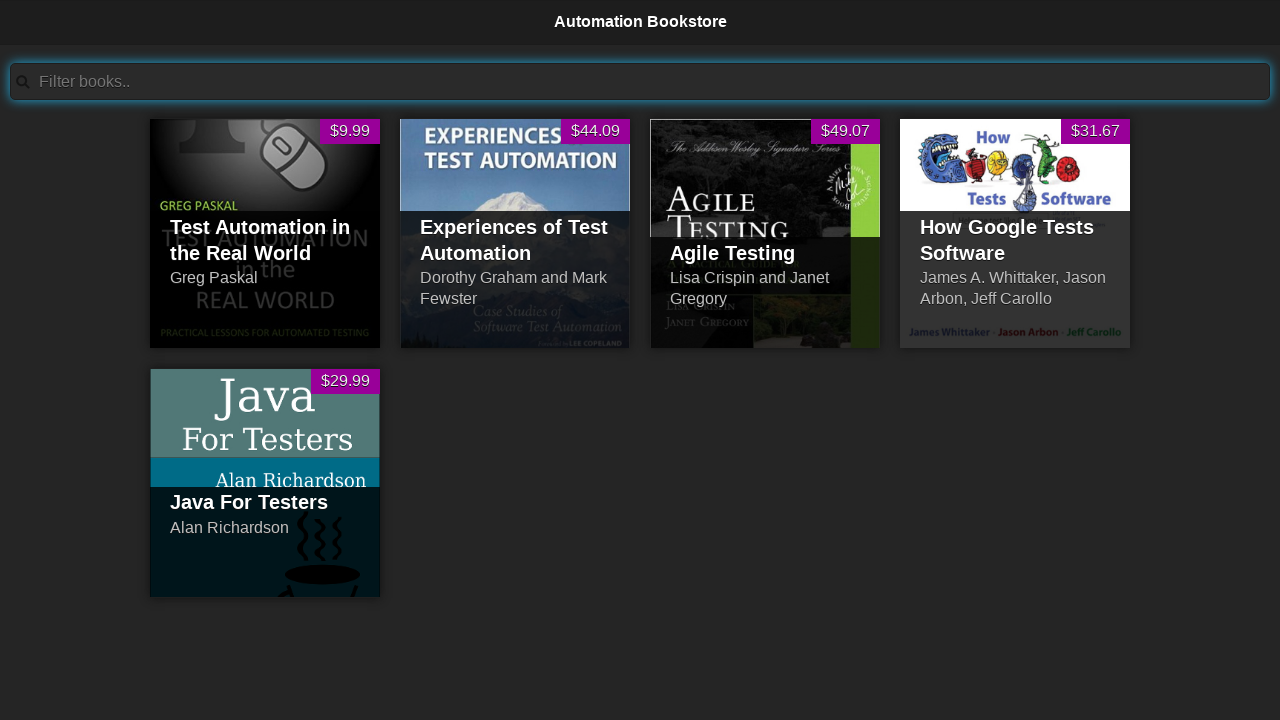

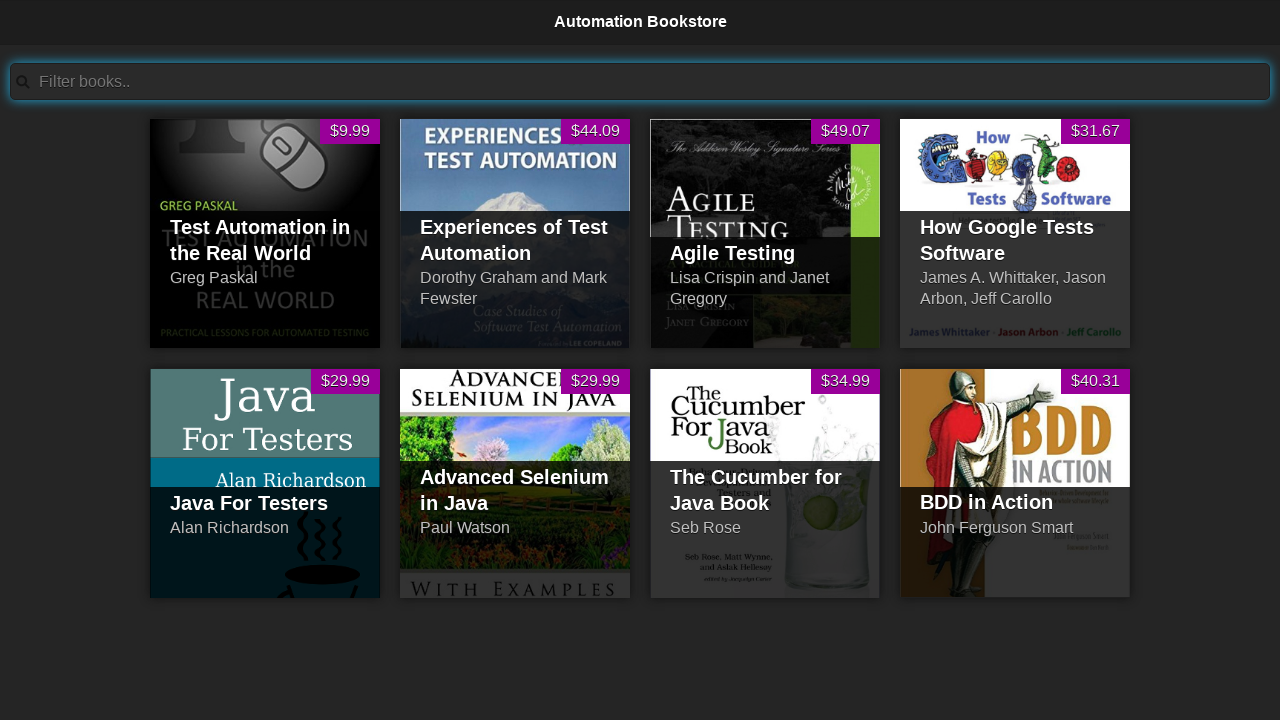